Tests multiple window handling by clicking to open multiple browser windows, switching between them, interacting with elements on each child window (clicking Downloads link on Selenium page or an image element on another page), and closing them.

Starting URL: https://demo.automationtesting.in/Windows.html

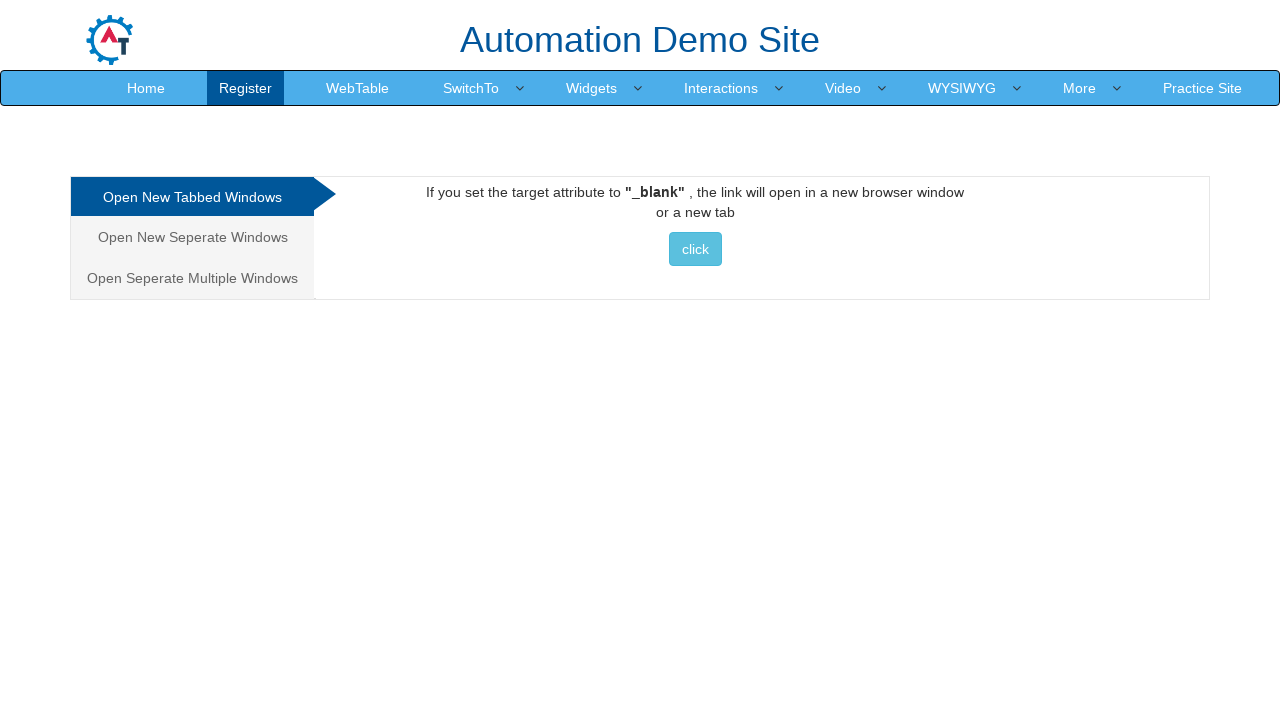

Clicked on multiple windows tab at (192, 278) on xpath=/html/body/div[1]/div/div/div/div[1]/ul/li[3]/a
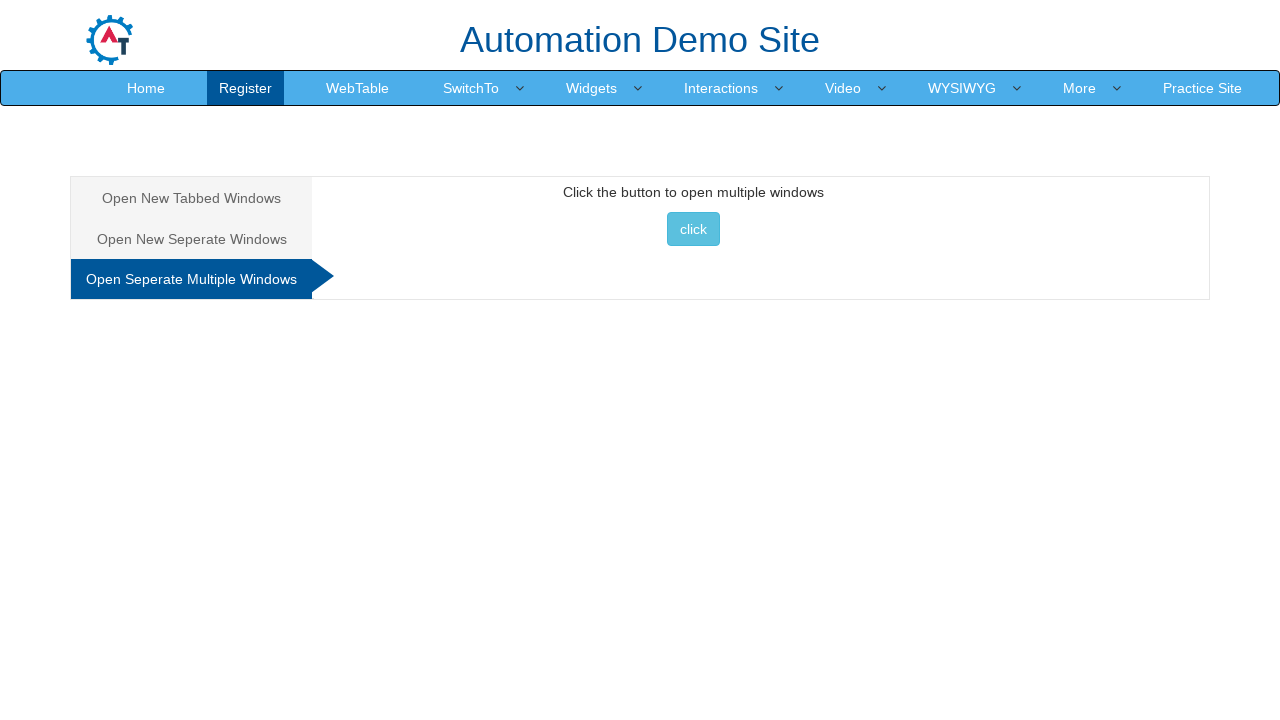

Clicked button to open multiple windows at (693, 229) on xpath=//*[@id='Multiple']/button
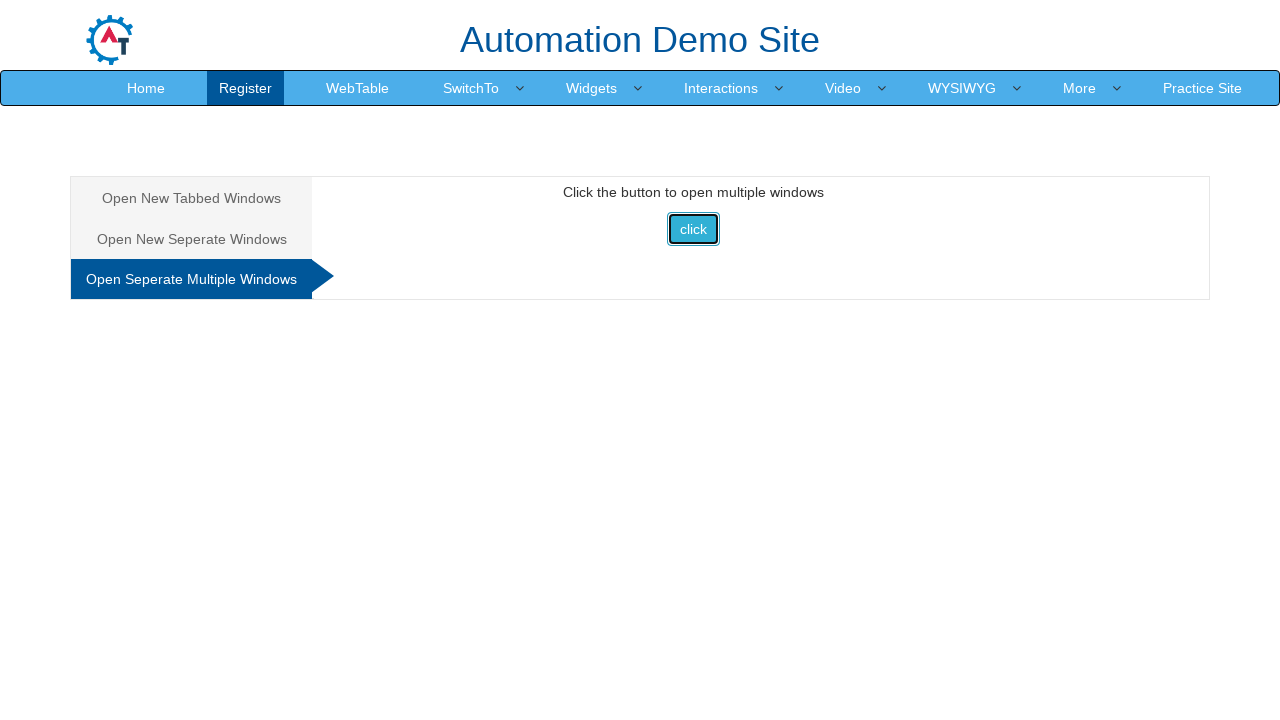

Waited for new windows to open
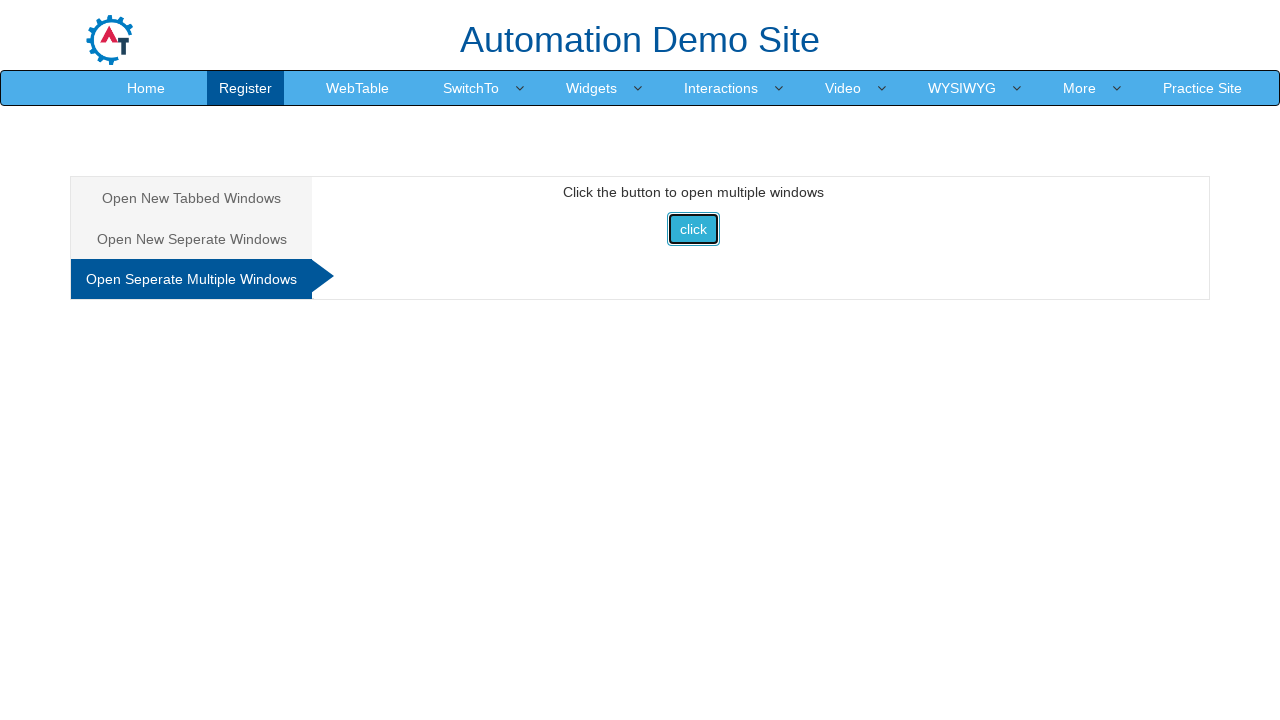

Retrieved all pages from context
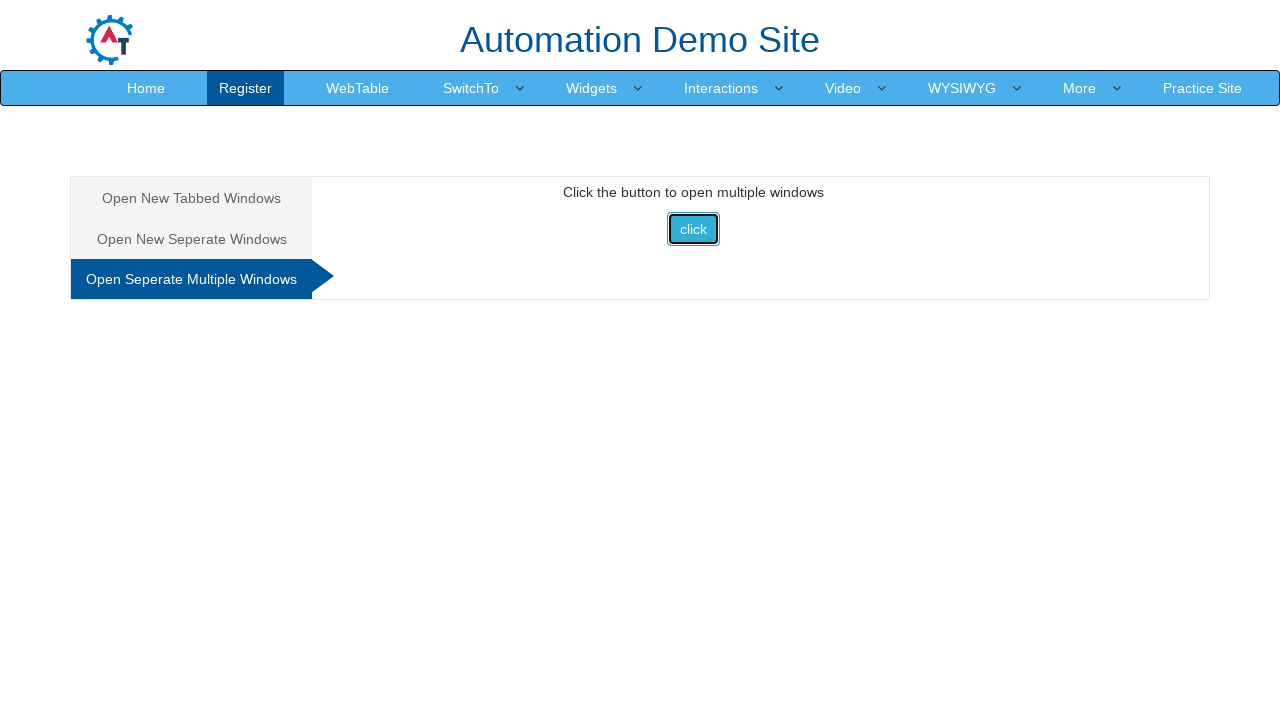

Brought child window to front
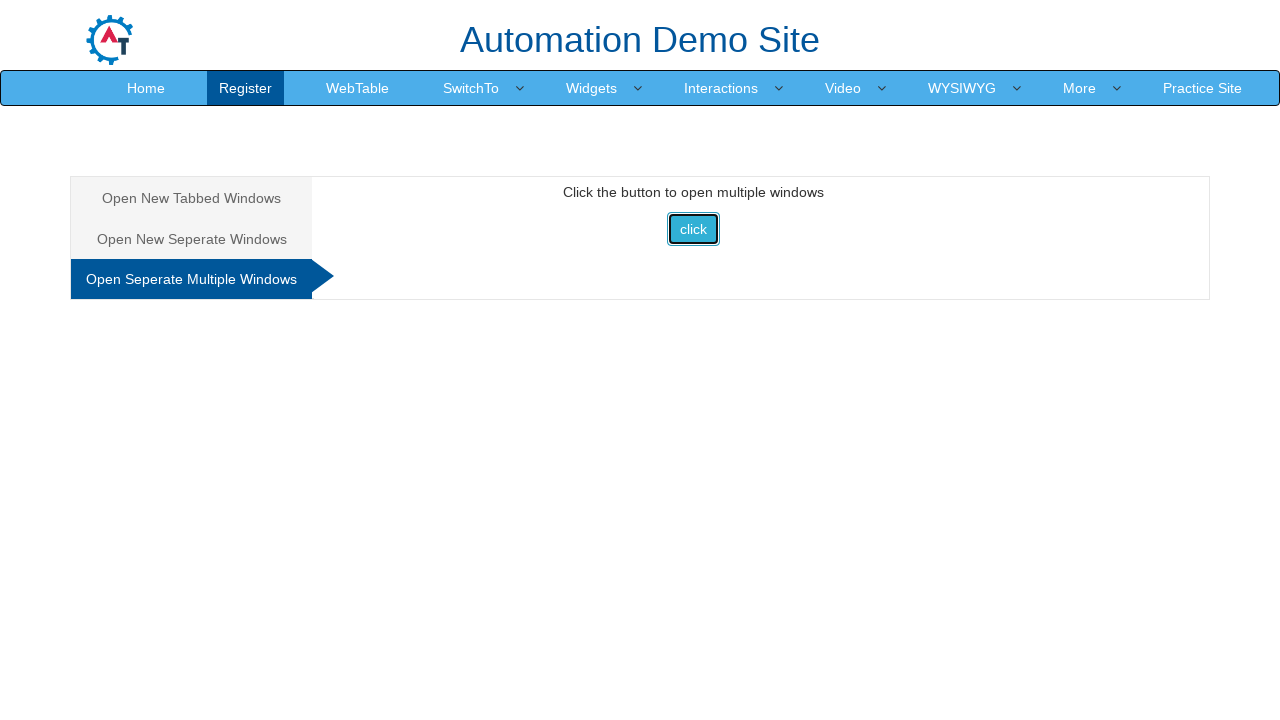

Retrieved child window title: Selenium
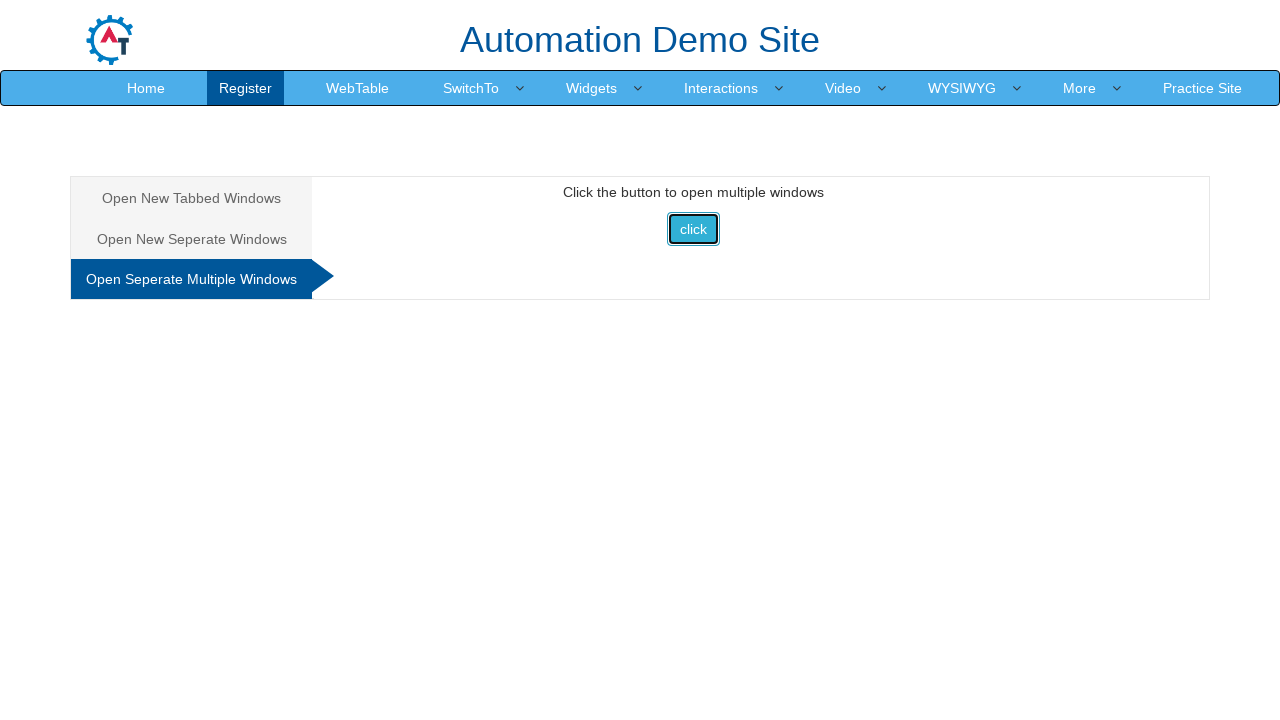

Clicked Downloads link on Selenium page at (552, 32) on text=Downloads
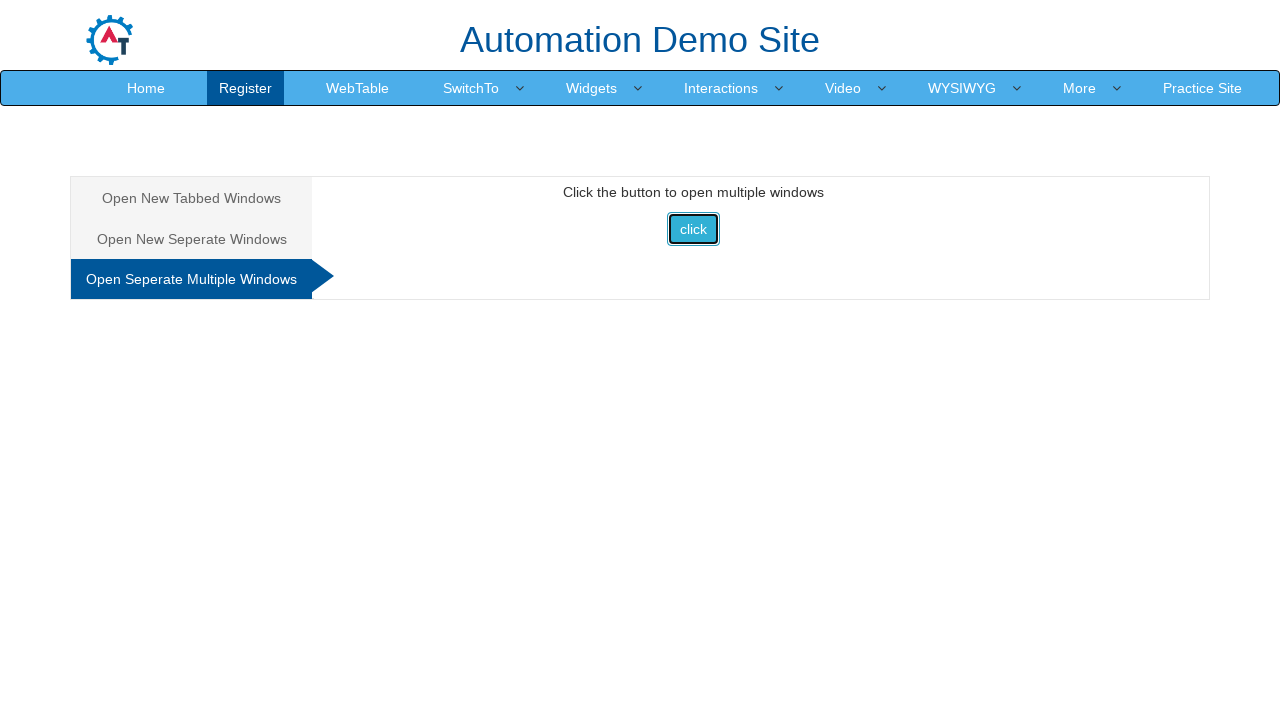

Waited 2 seconds after clicking Downloads
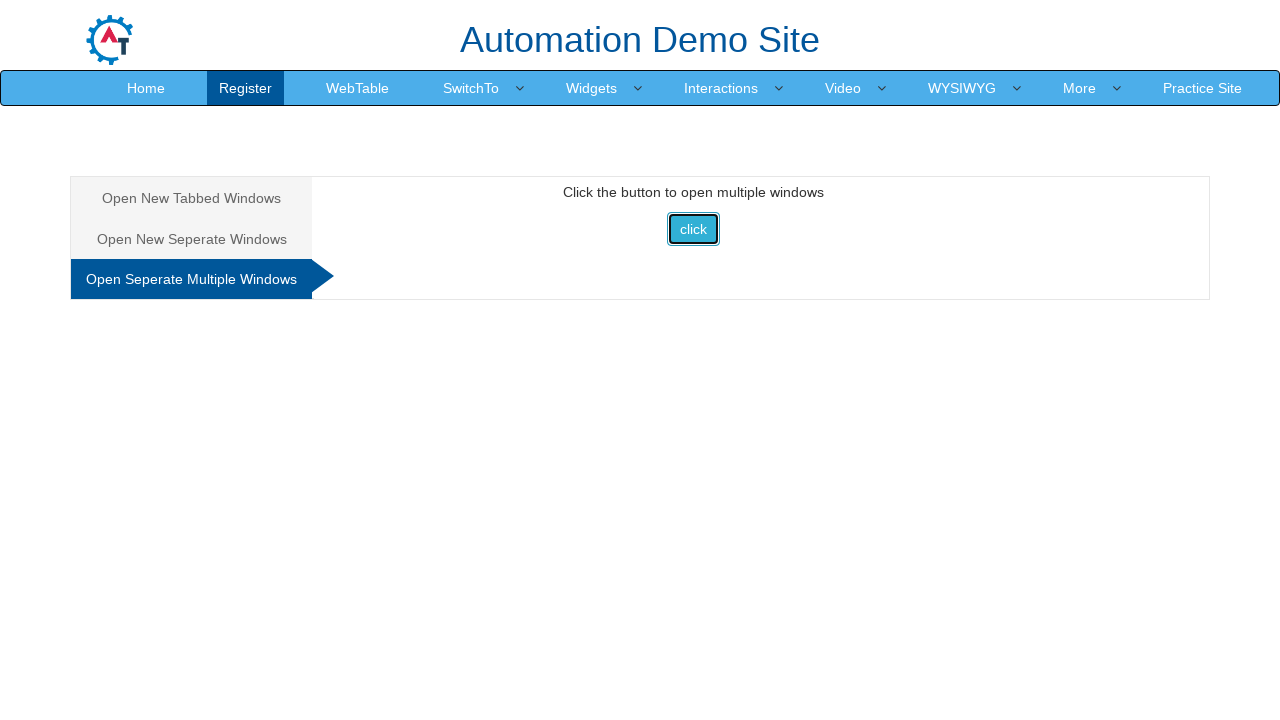

Closed Selenium child window
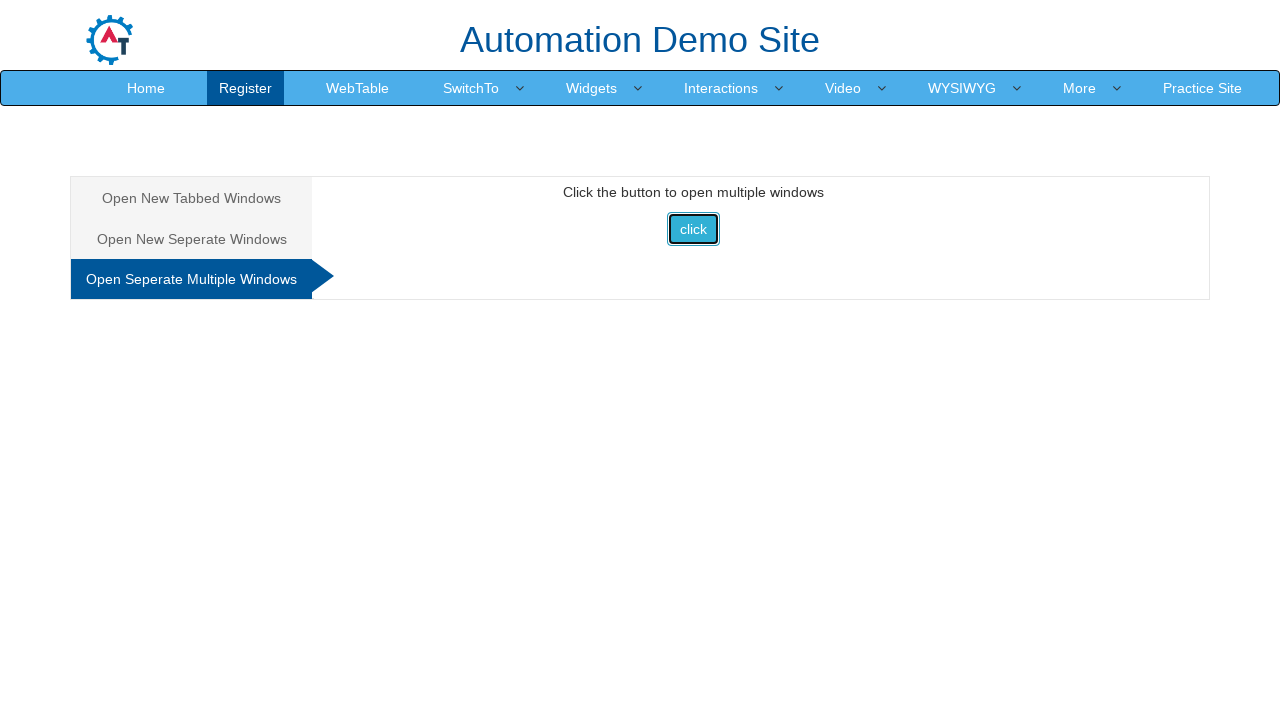

Brought child window to front
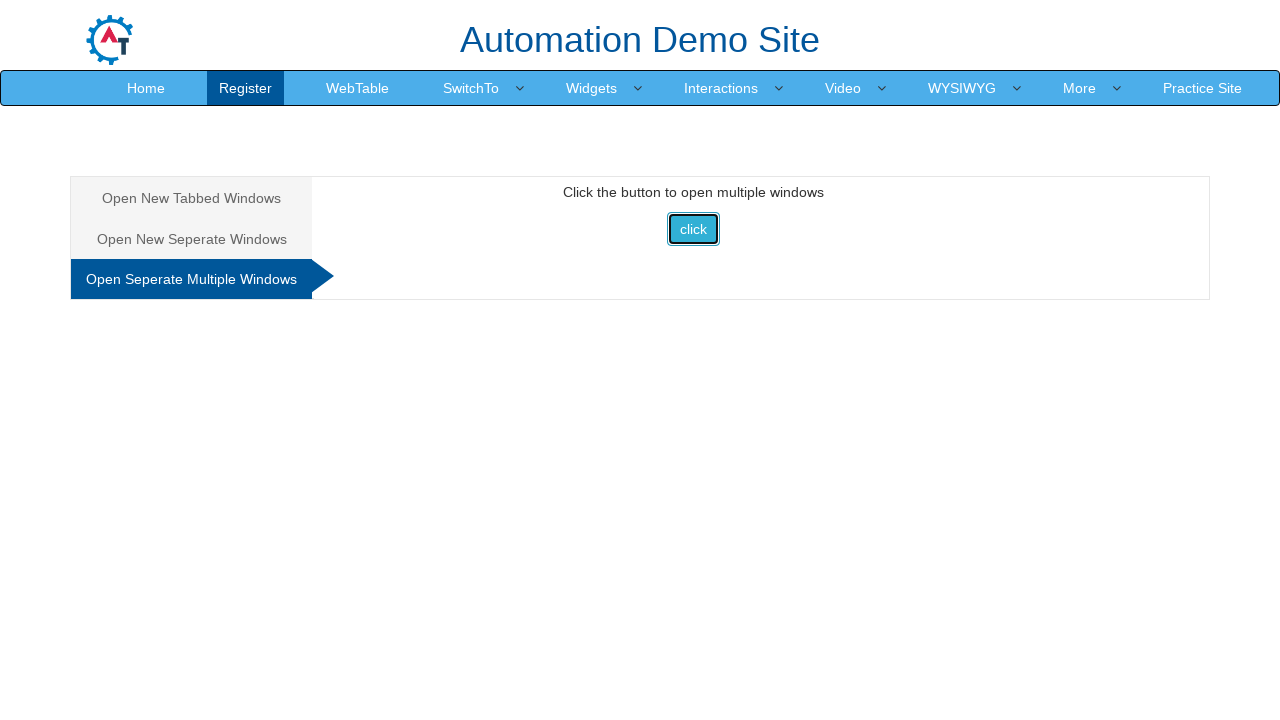

Retrieved child window title: Index
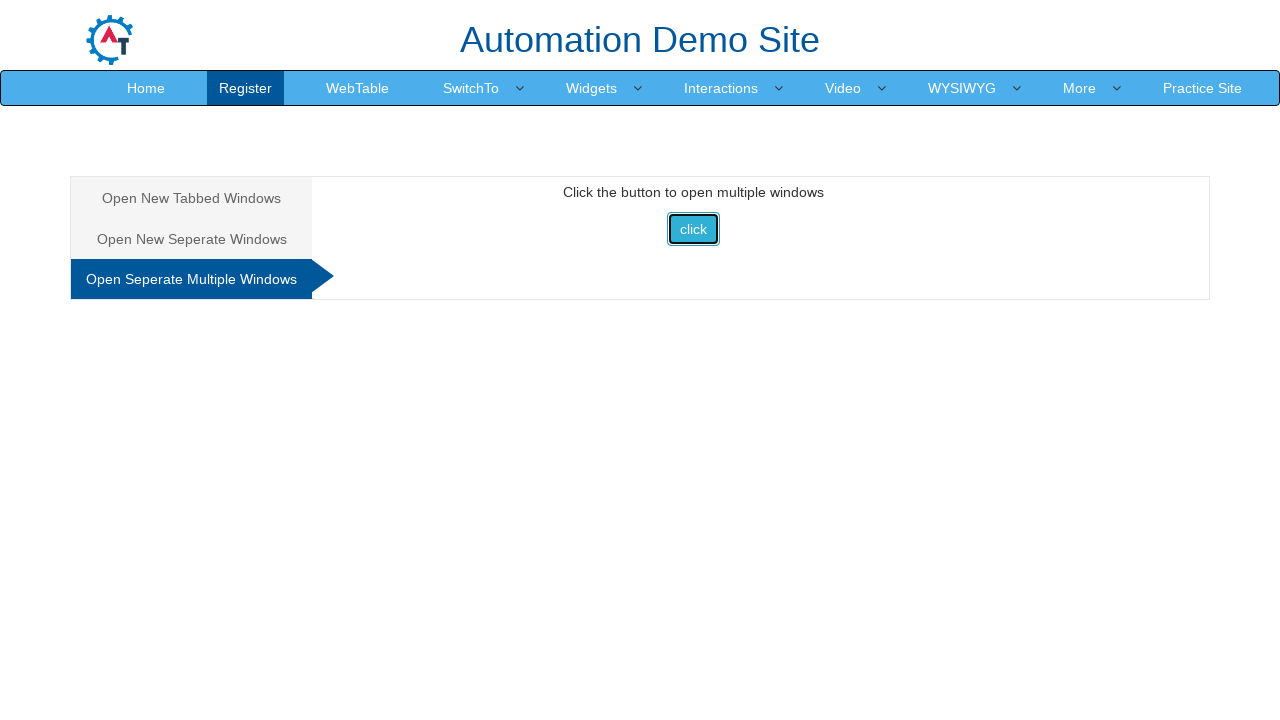

Clicked image element on non-Selenium child window at (809, 374) on #enterimg
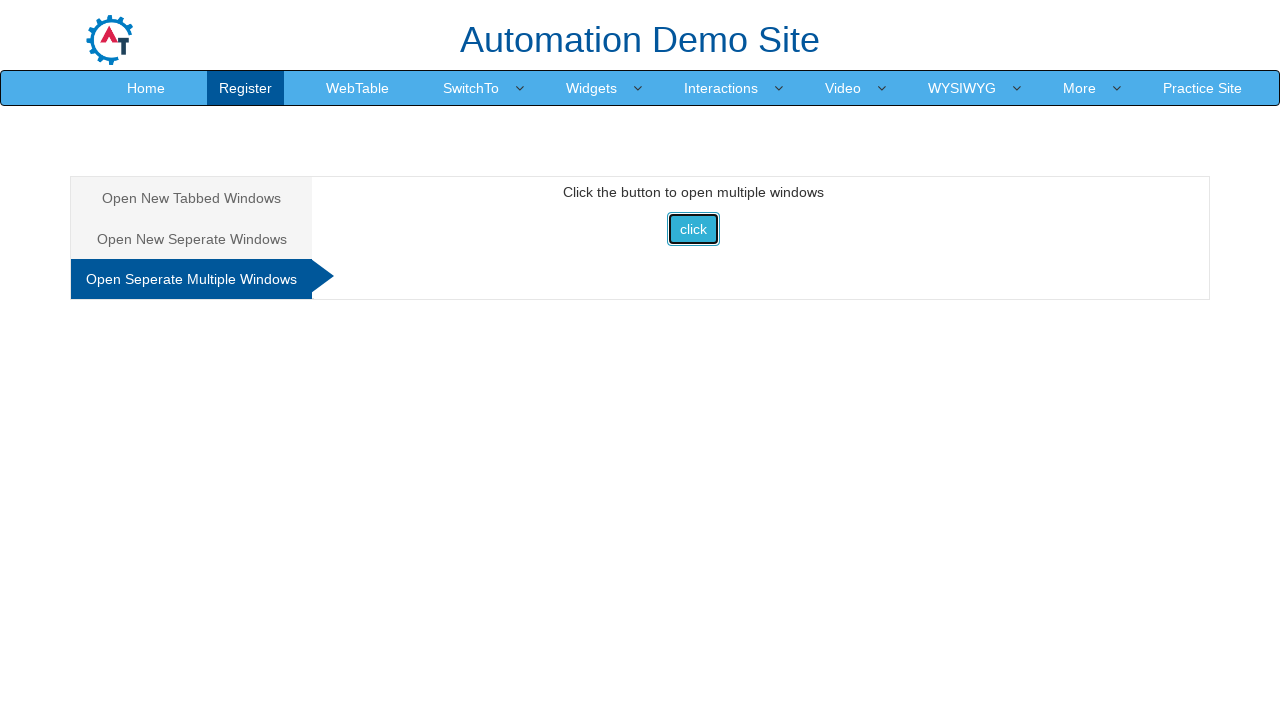

Waited 2 seconds after clicking image
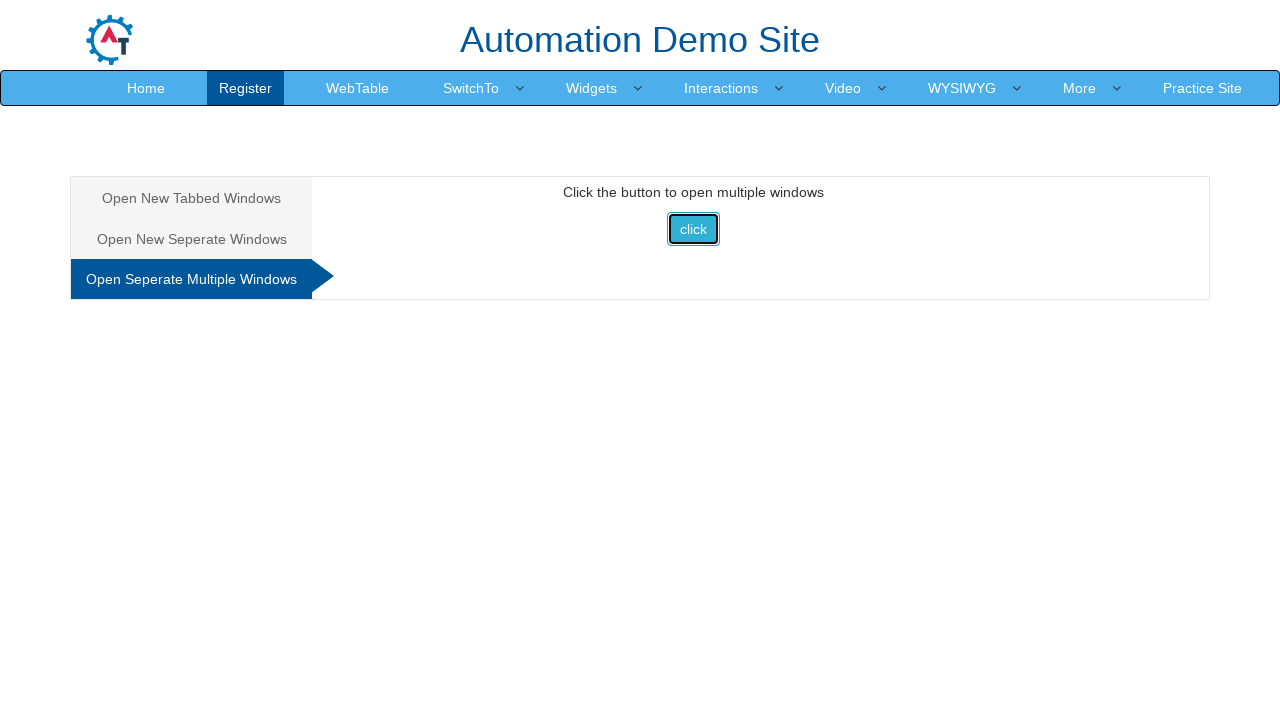

Closed non-Selenium child window
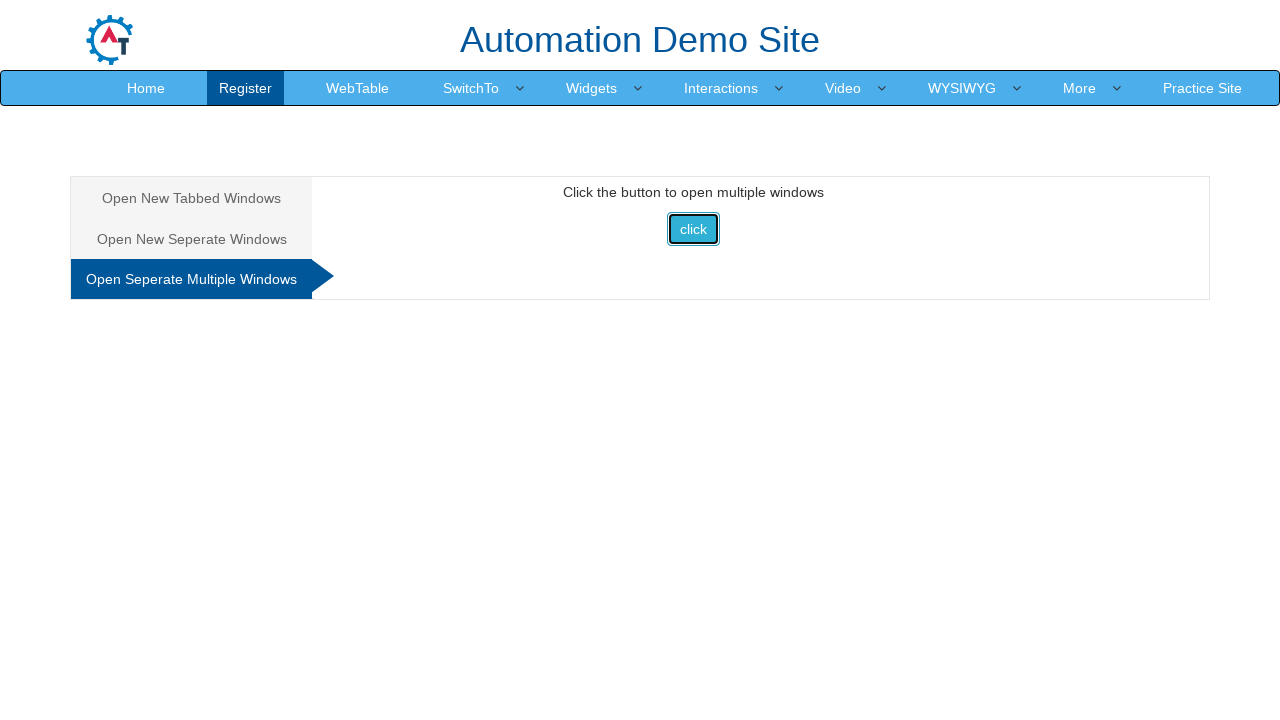

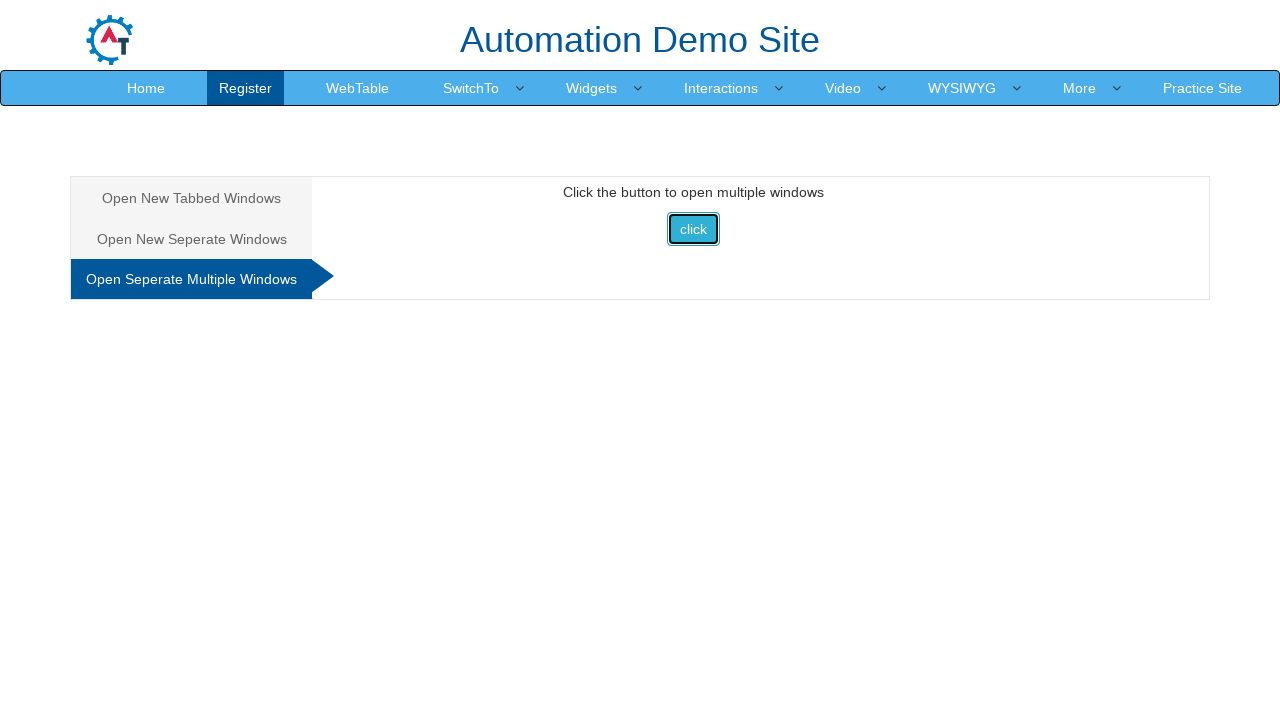